Tests radio button functionality by attempting to select each radio button option (Yes, Impressive, No) and verifying which ones are enabled/disabled

Starting URL: https://demoqa.com/radio-button

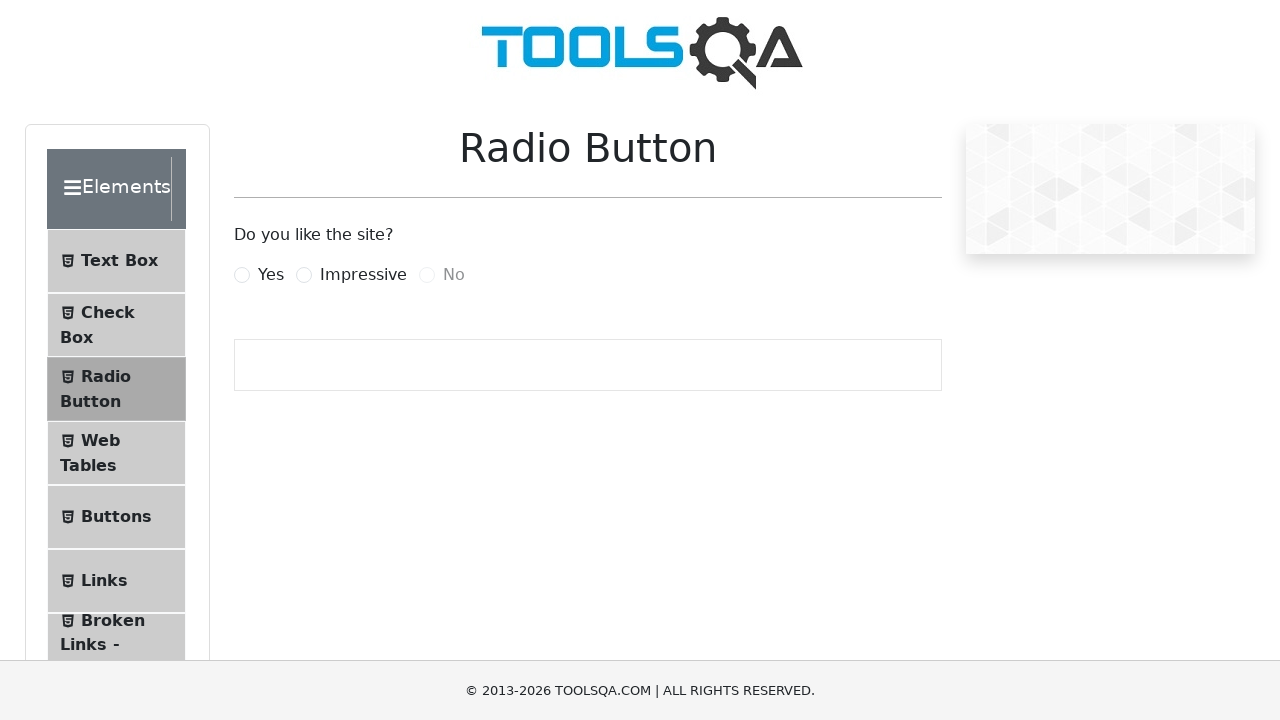

Located 'Yes' radio button label
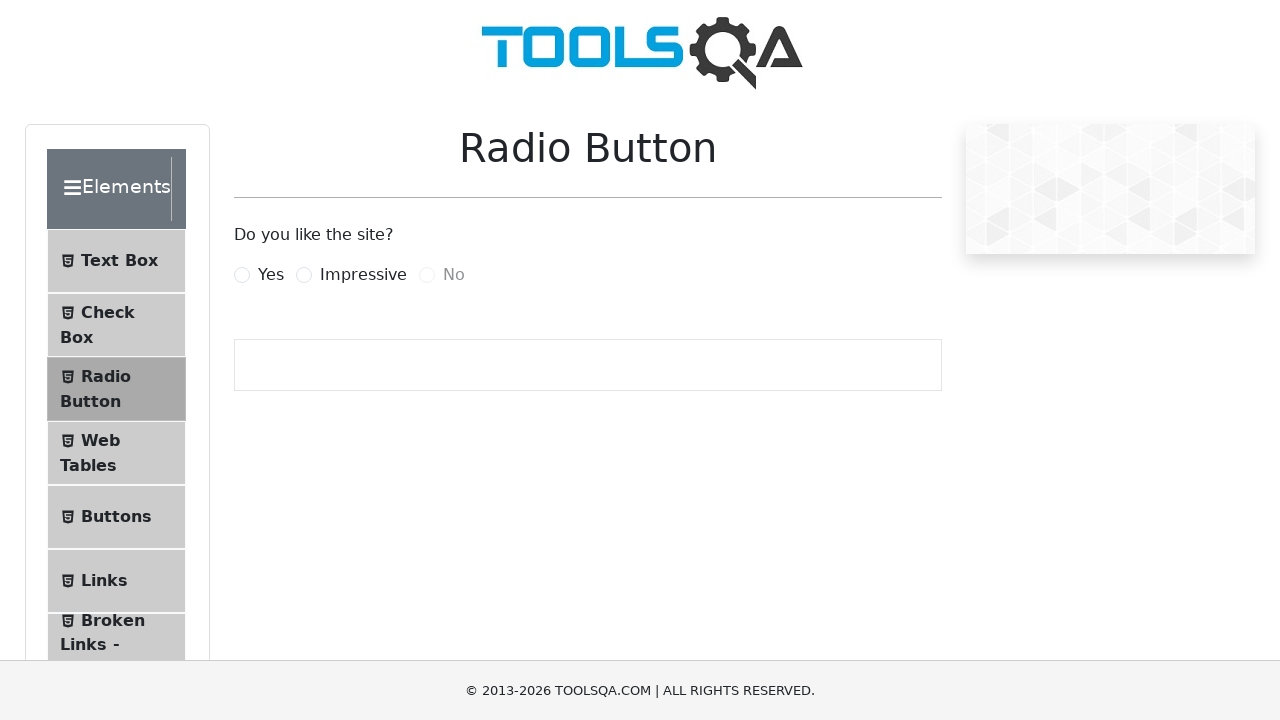

Located 'Impressive' radio button label
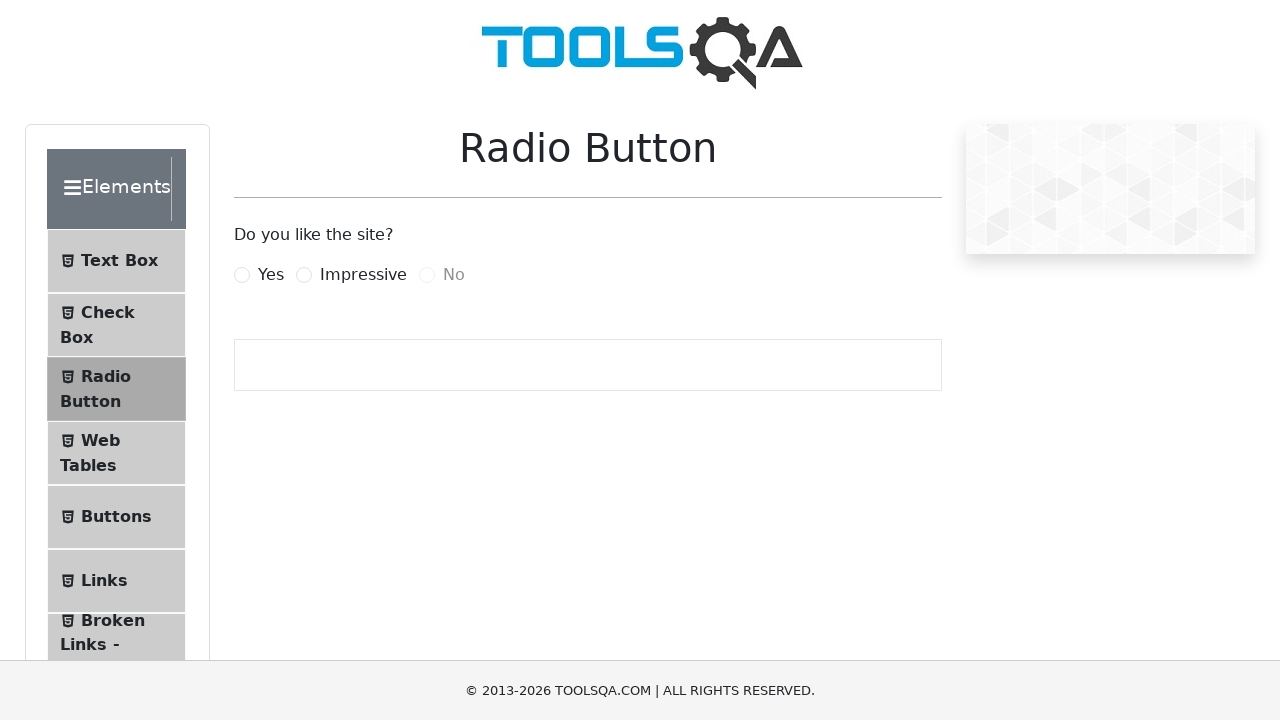

Located 'No' radio button input
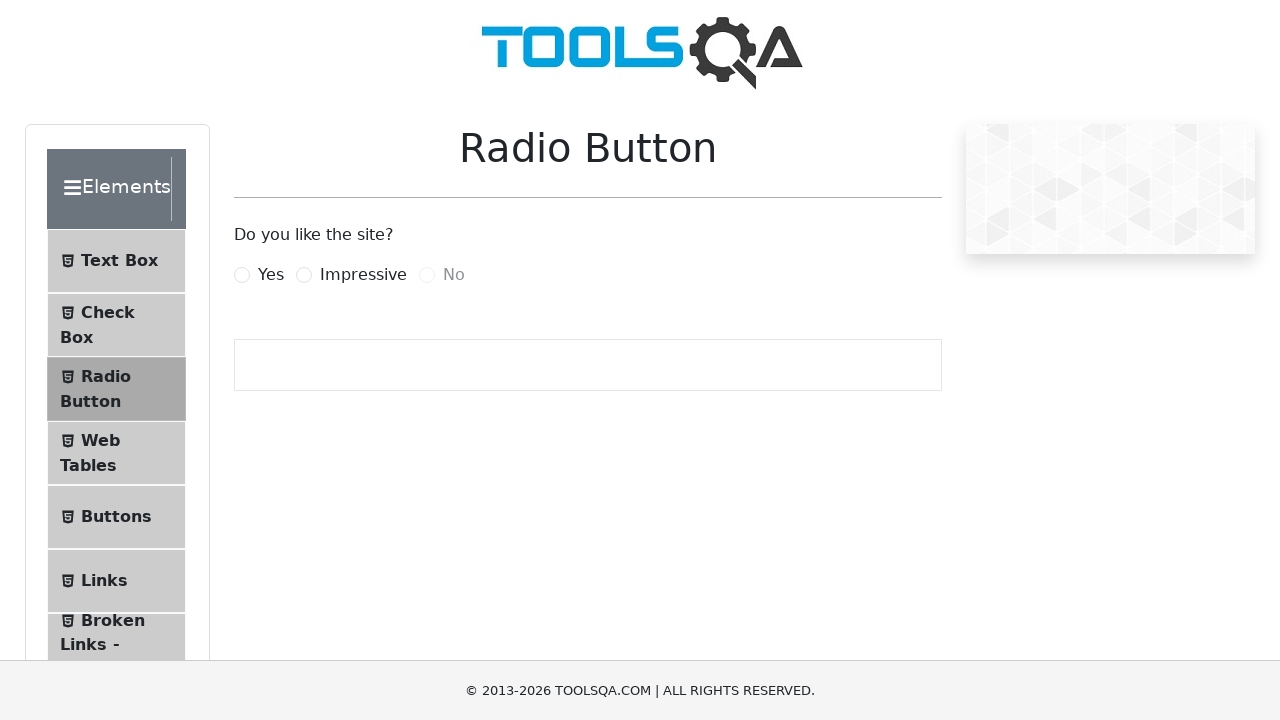

Clicked 'Yes' radio button at (271, 275) on xpath=//label[@for='yesRadio']
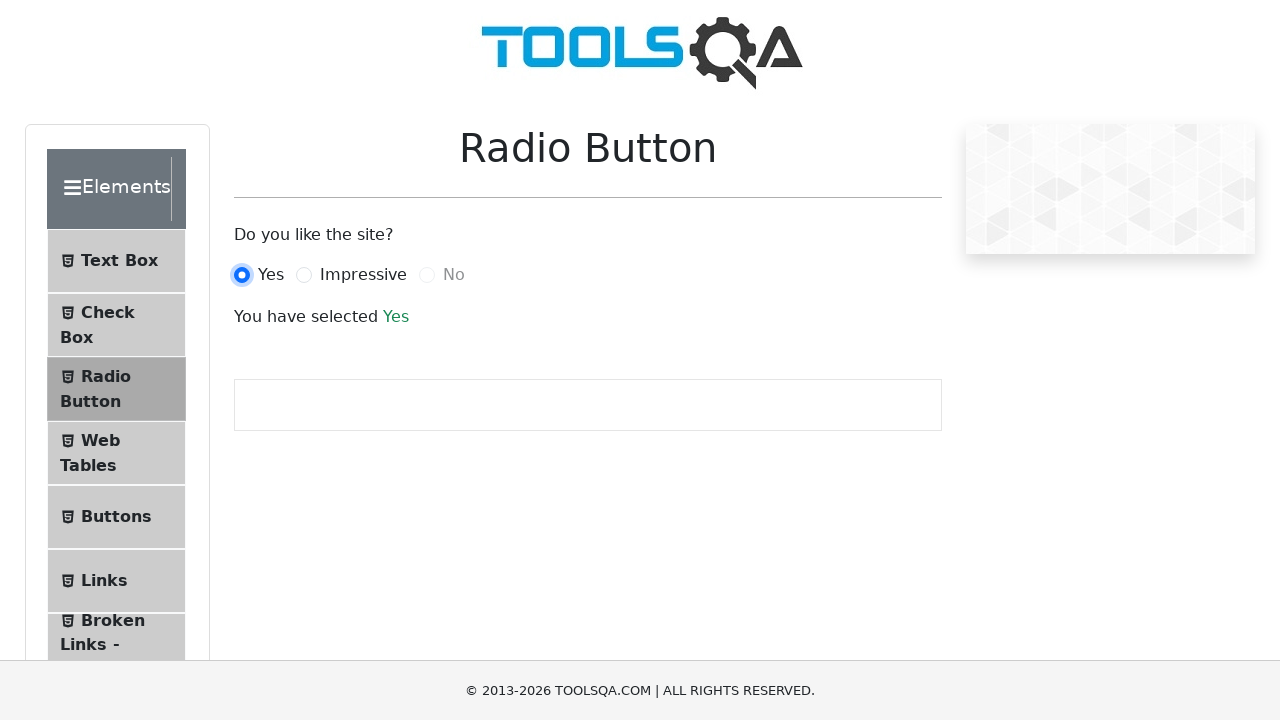

Waited 500ms for UI update after clicking 'Yes'
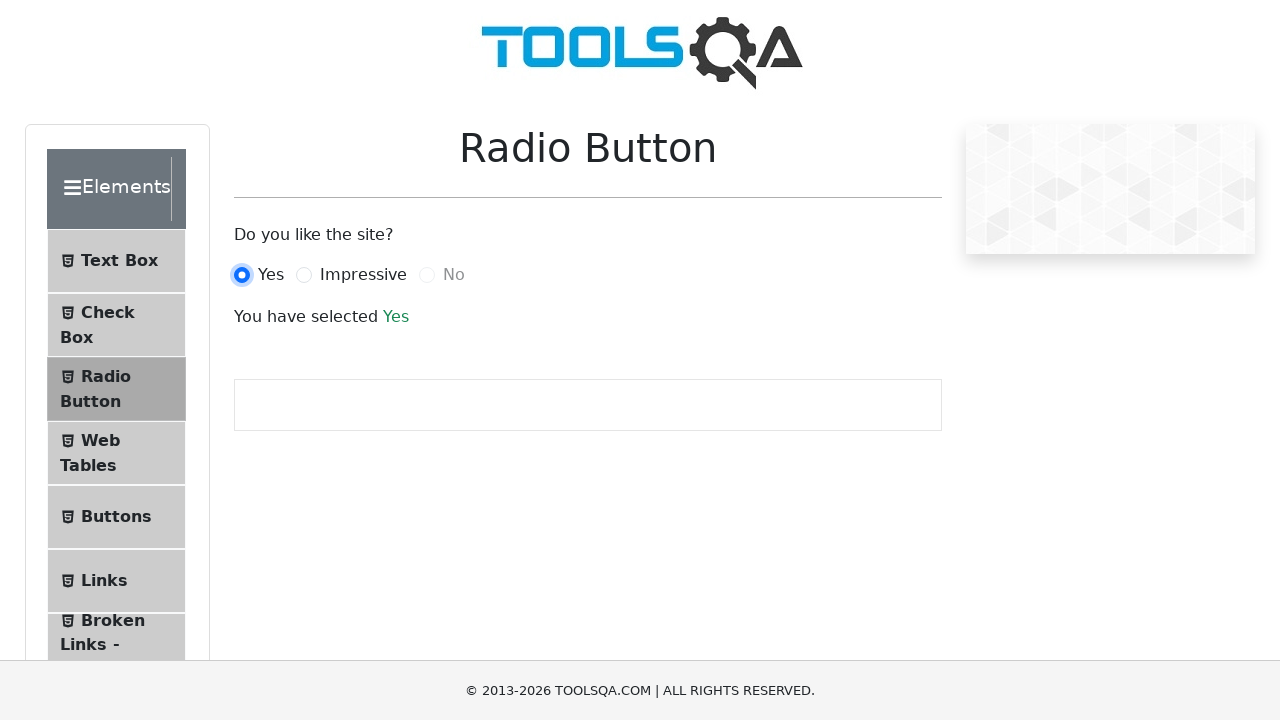

Clicked 'Impressive' radio button at (363, 275) on xpath=//label[@for='impressiveRadio']
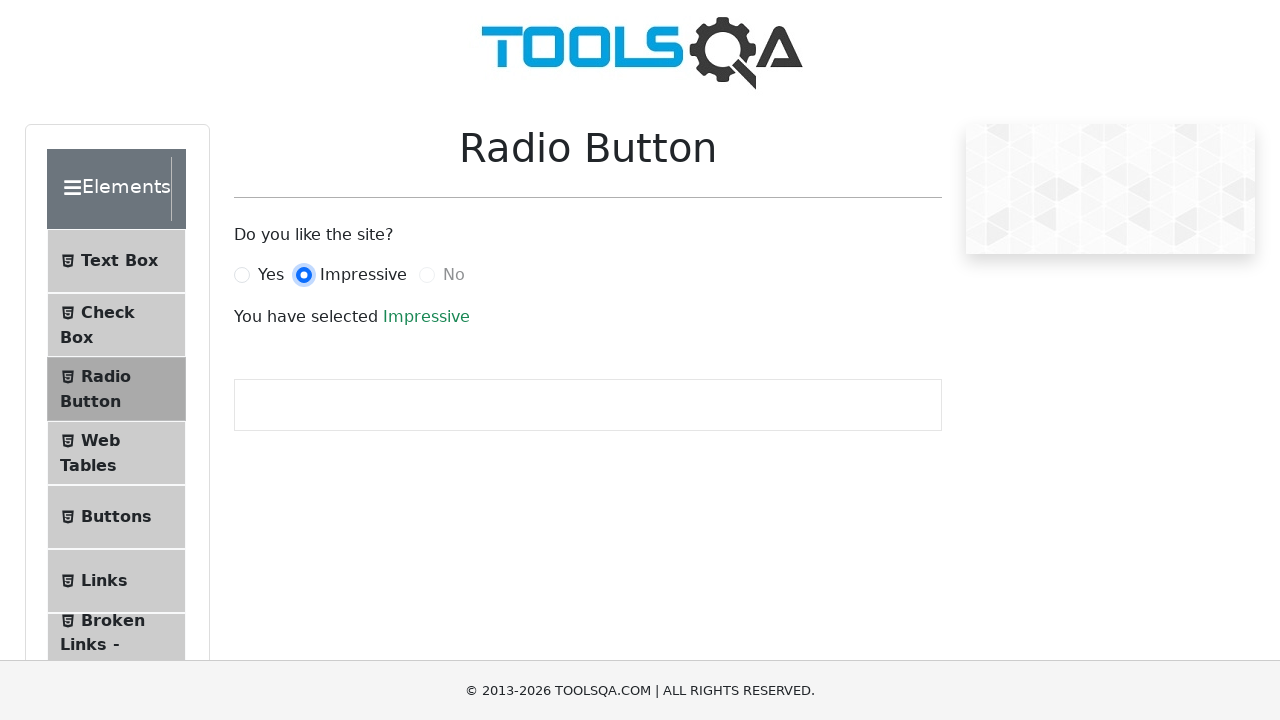

Waited 500ms for UI update after clicking 'Impressive'
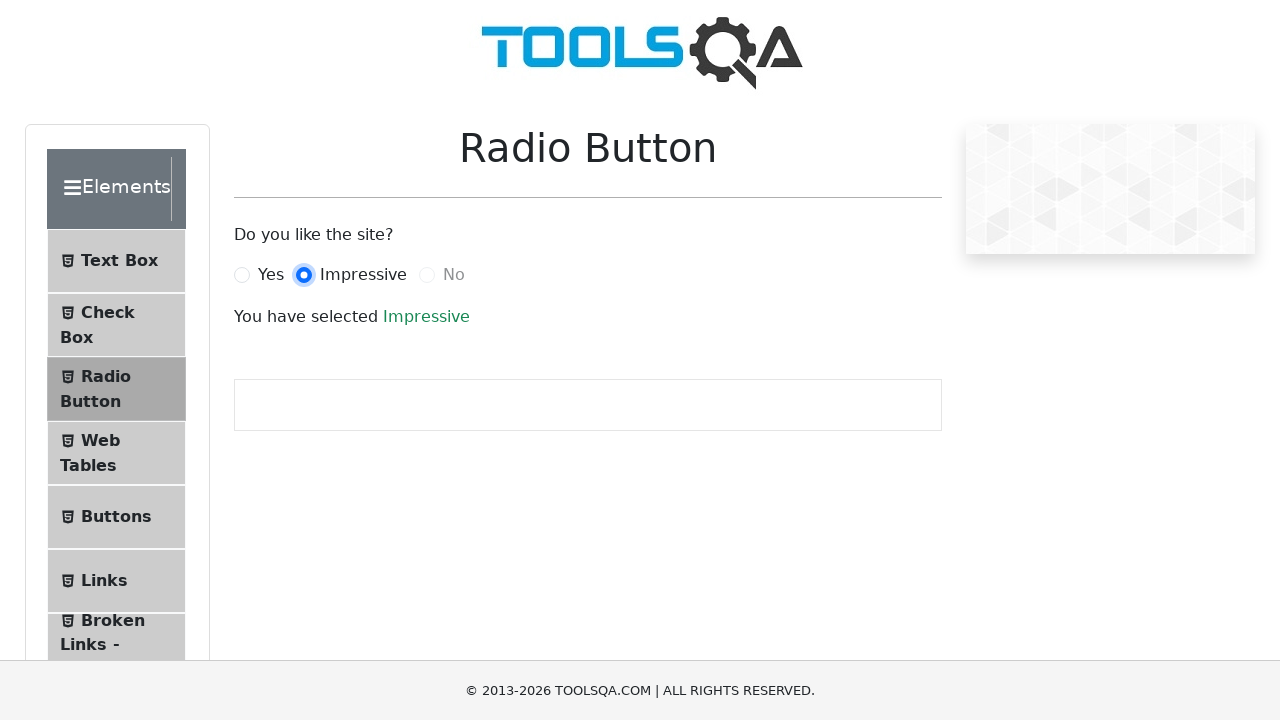

Verified 'No' radio button is disabled (not clickable)
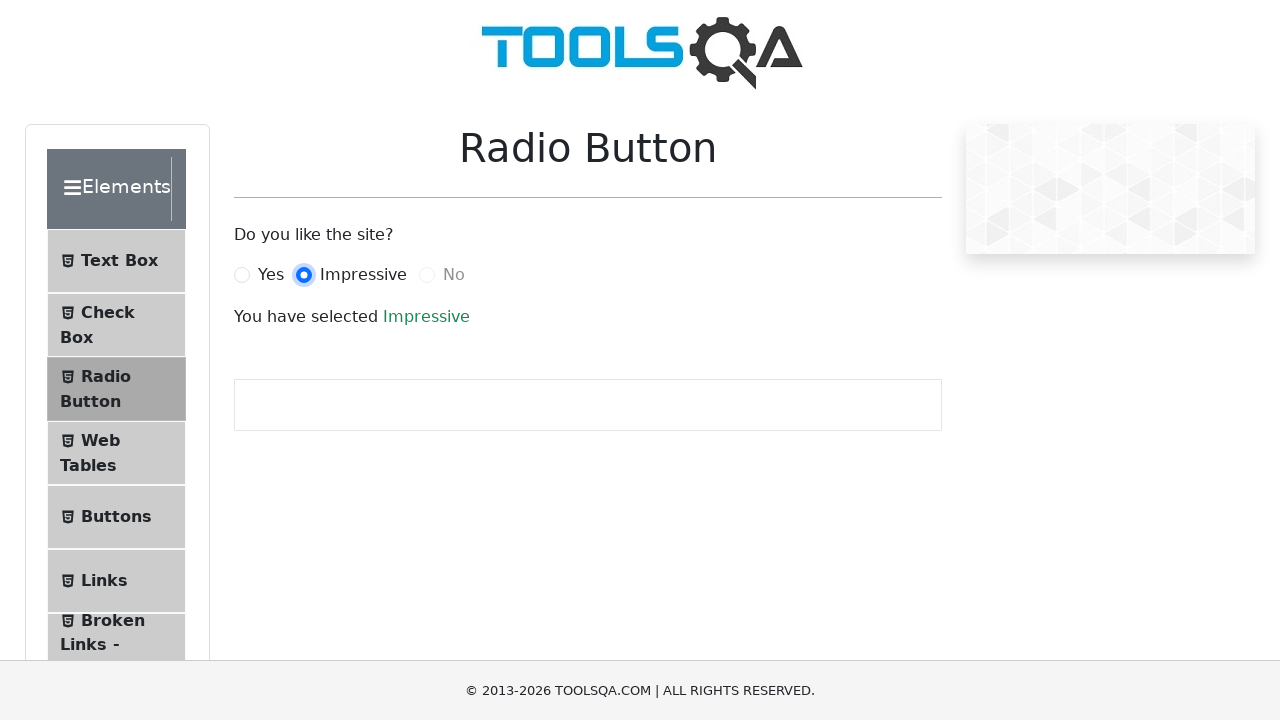

Verified success message appeared on page
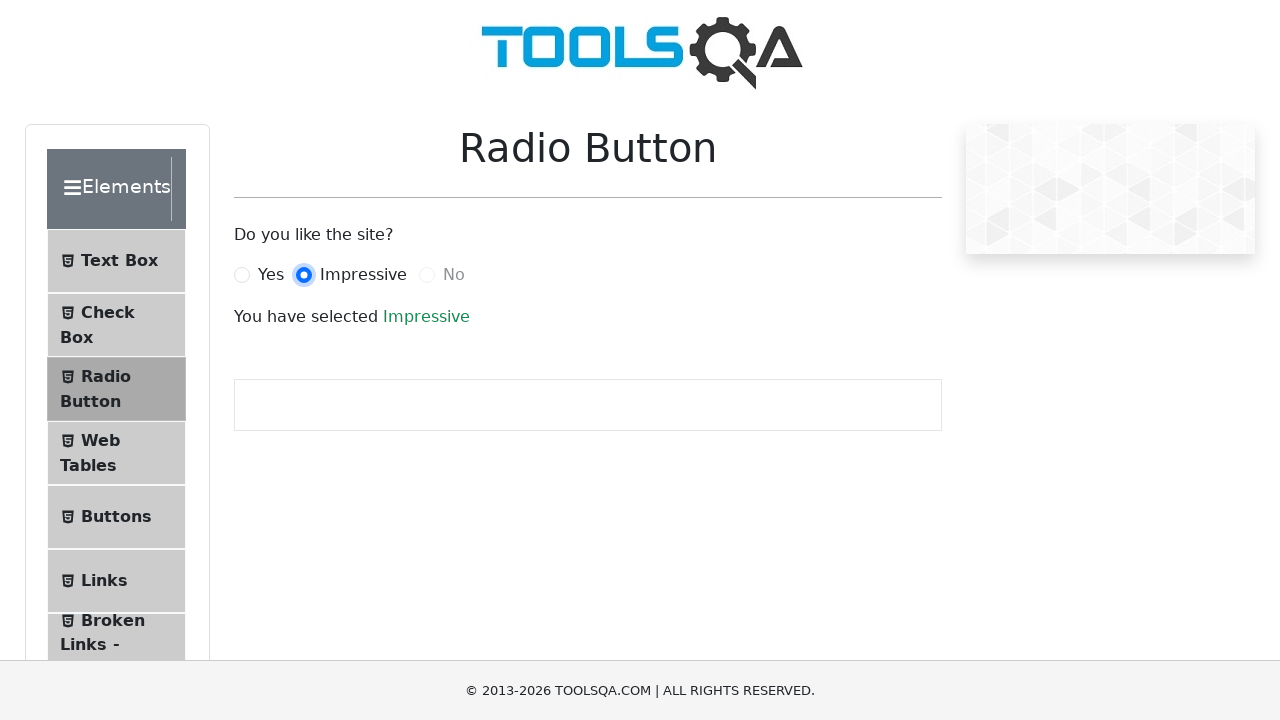

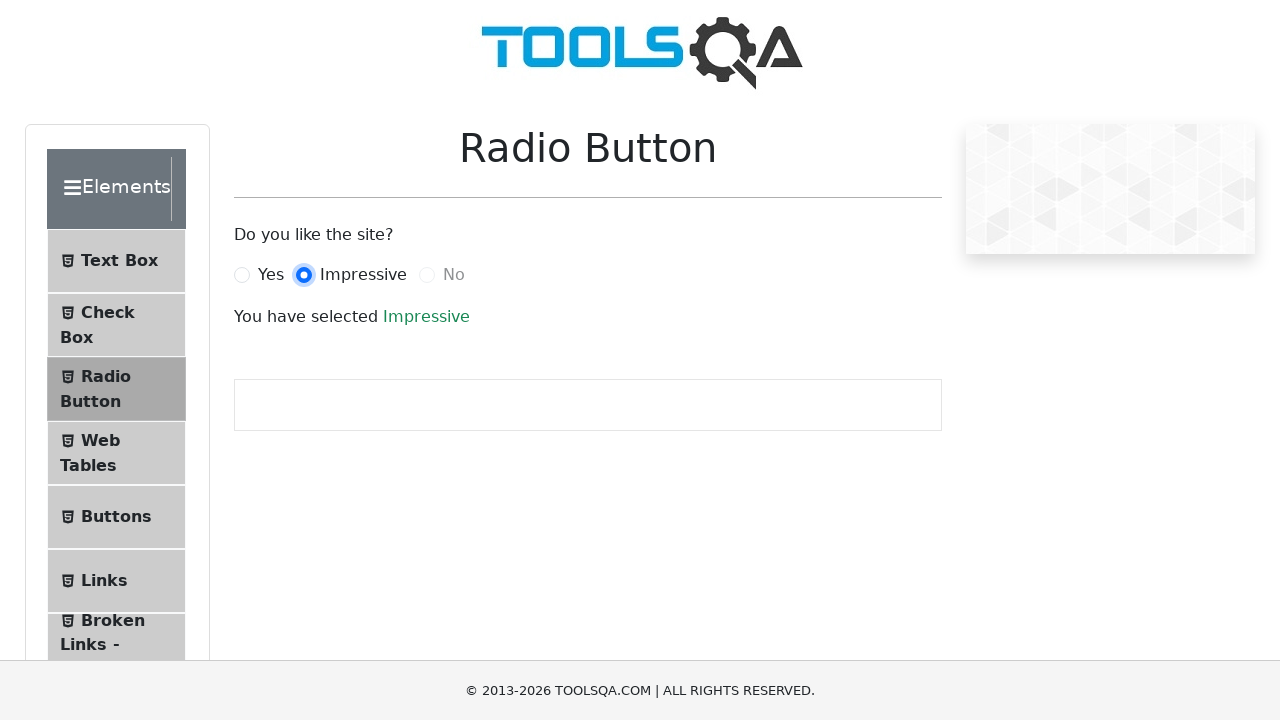